Tests various checkbox interactions including basic checkboxes, notification checkboxes, favorite language selection, tri-state checkbox, toggle switch, and multi-select checkboxes on a demo page

Starting URL: https://leafground.com/checkbox.xhtml

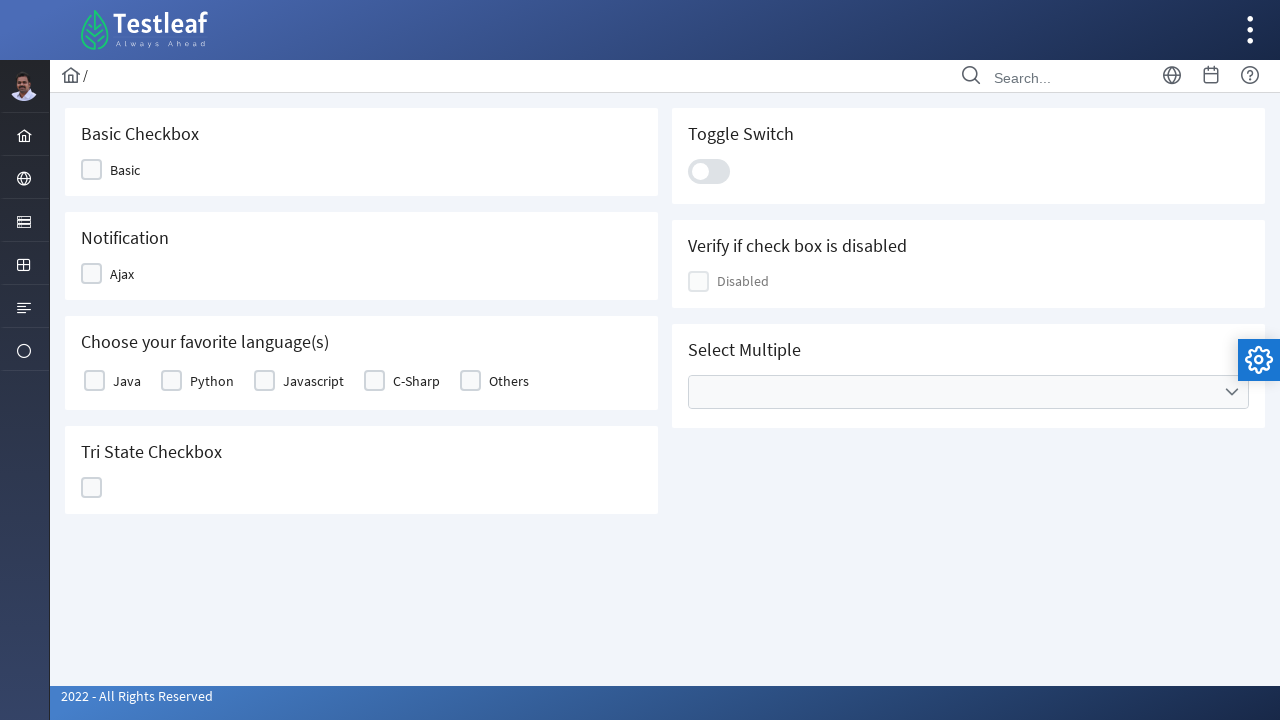

Clicked basic checkbox at (92, 170) on (//div[contains(@class,'ui-selectbooleancheckbox ui-chkbox')]//div)[2]
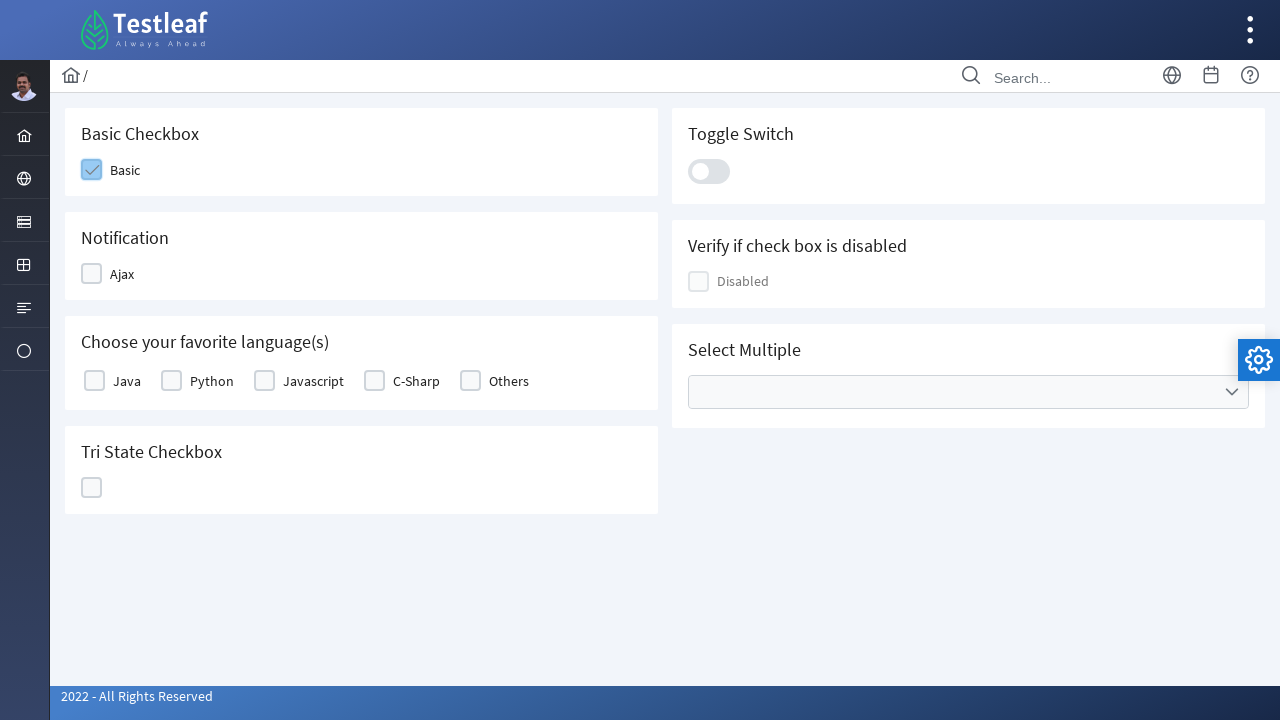

Clicked notification checkbox at (92, 274) on xpath=//div[@id='j_idt87:j_idt91']/div[2]
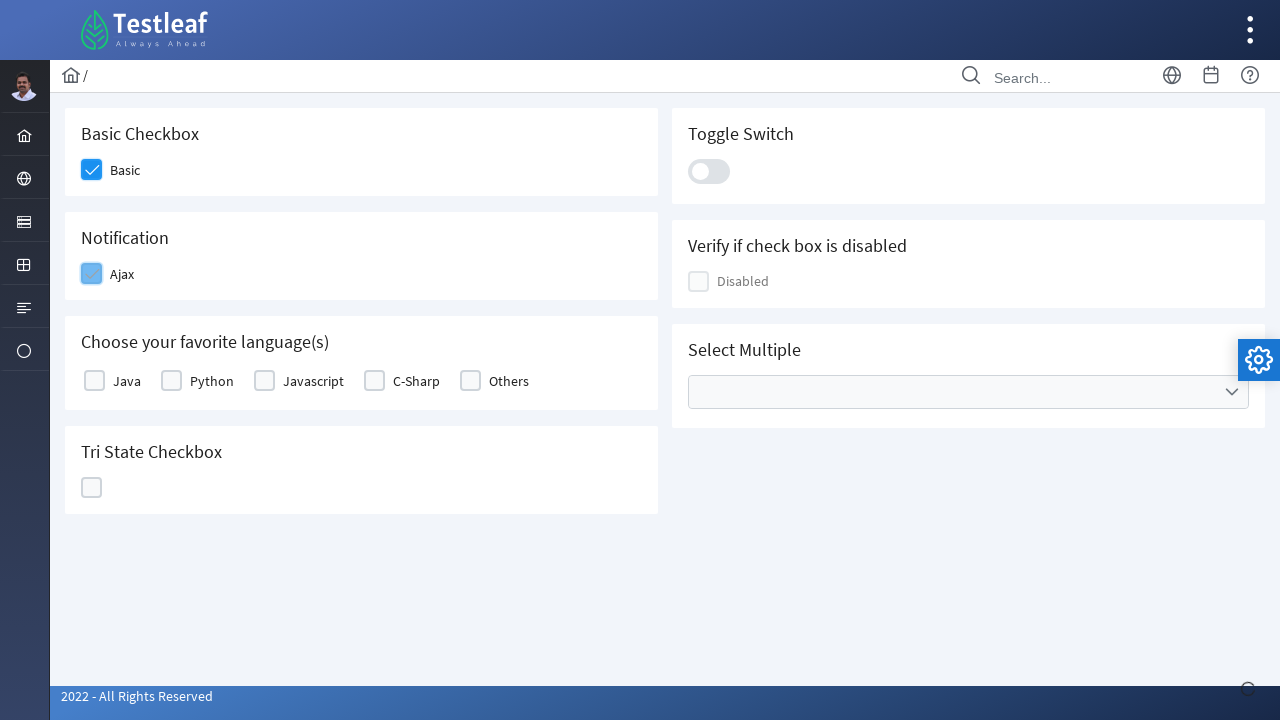

Verified checked message appeared
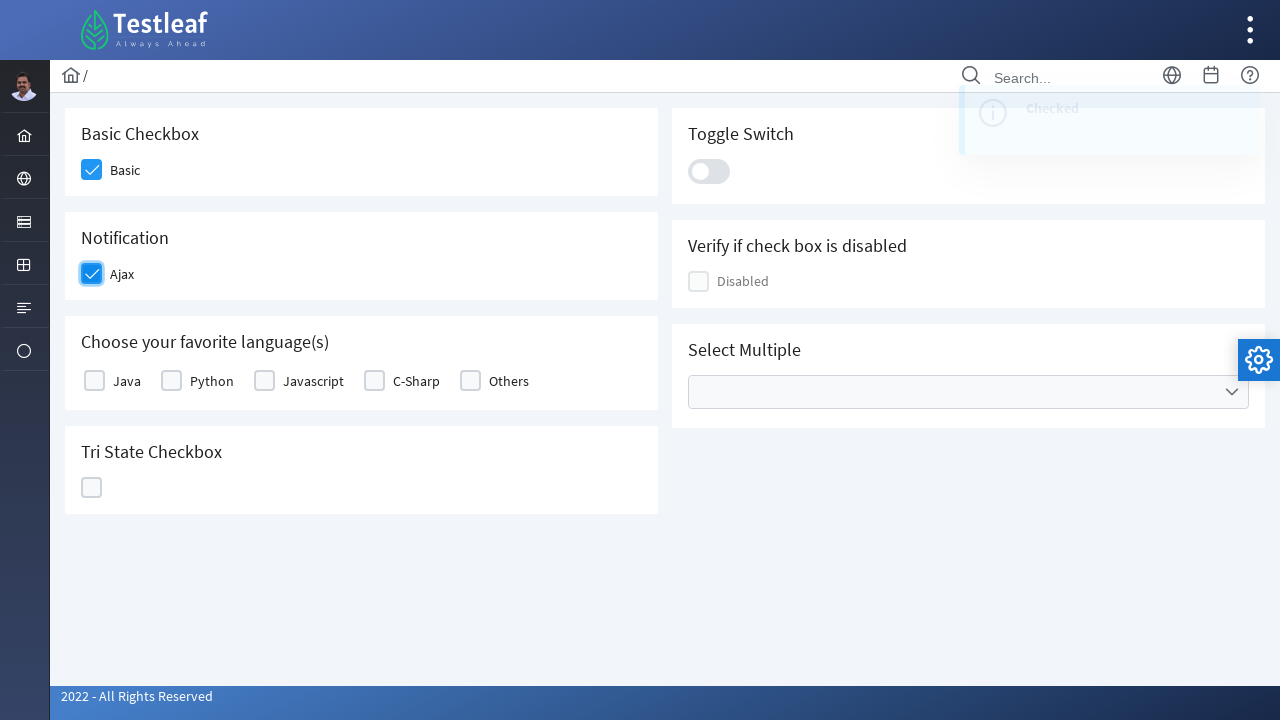

Clicked favorite language checkbox at (94, 381) on (//div[@class='ui-chkbox ui-widget']//div)[2]
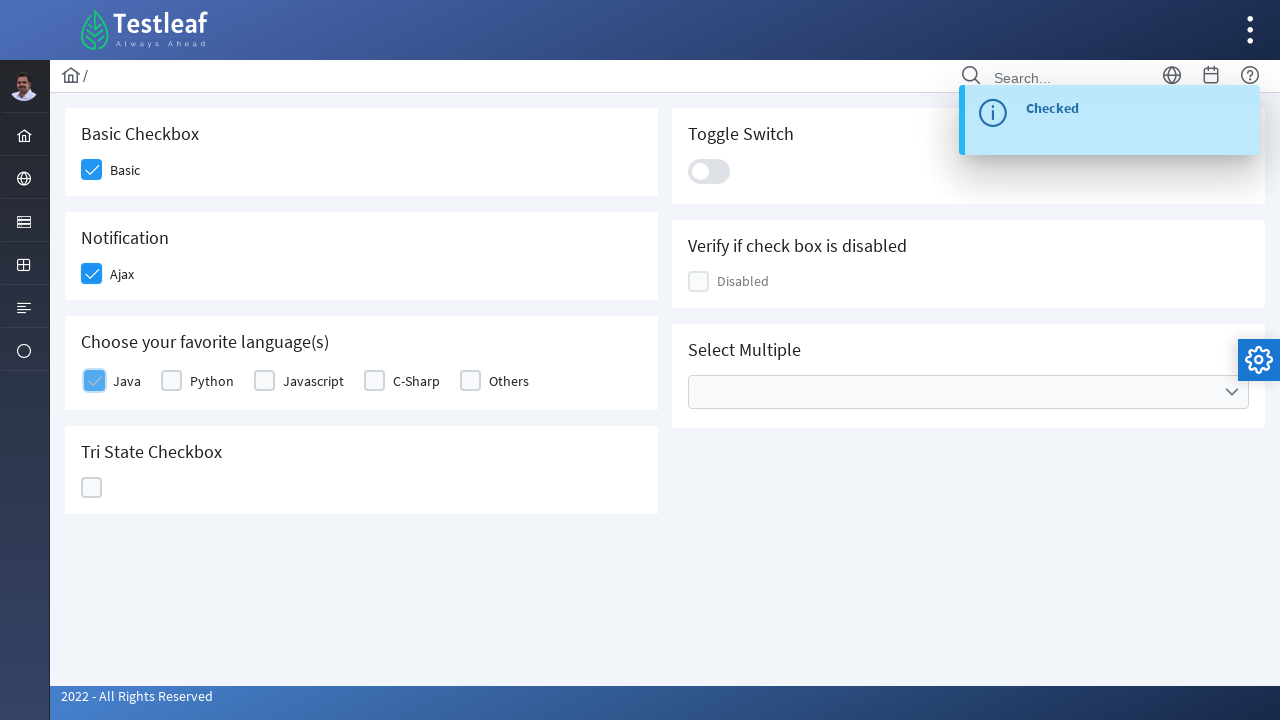

Clicked tri-state checkbox at (92, 488) on //div[@data-iconstates='["","ui-icon ui-icon-check","ui-icon ui-icon-closethick"
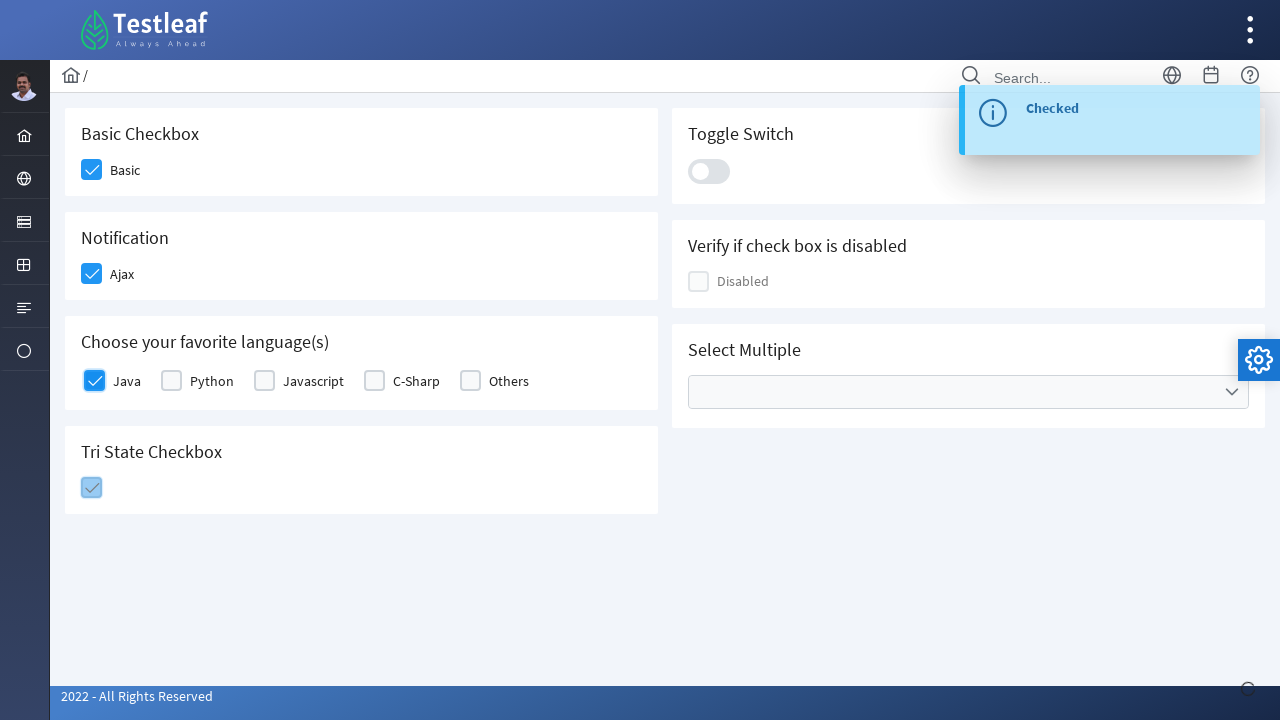

Verified tri-state checkbox state message appeared
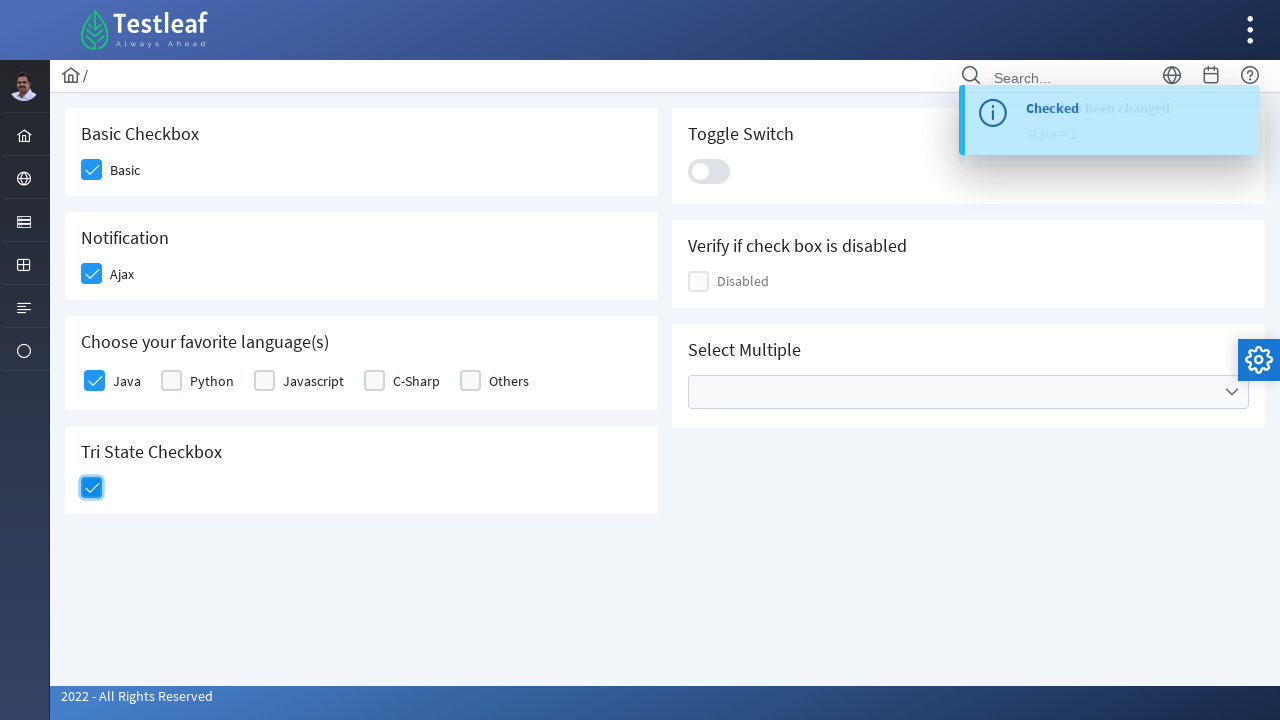

Clicked toggle switch at (709, 171) on xpath=//div[@class='ui-toggleswitch-slider']
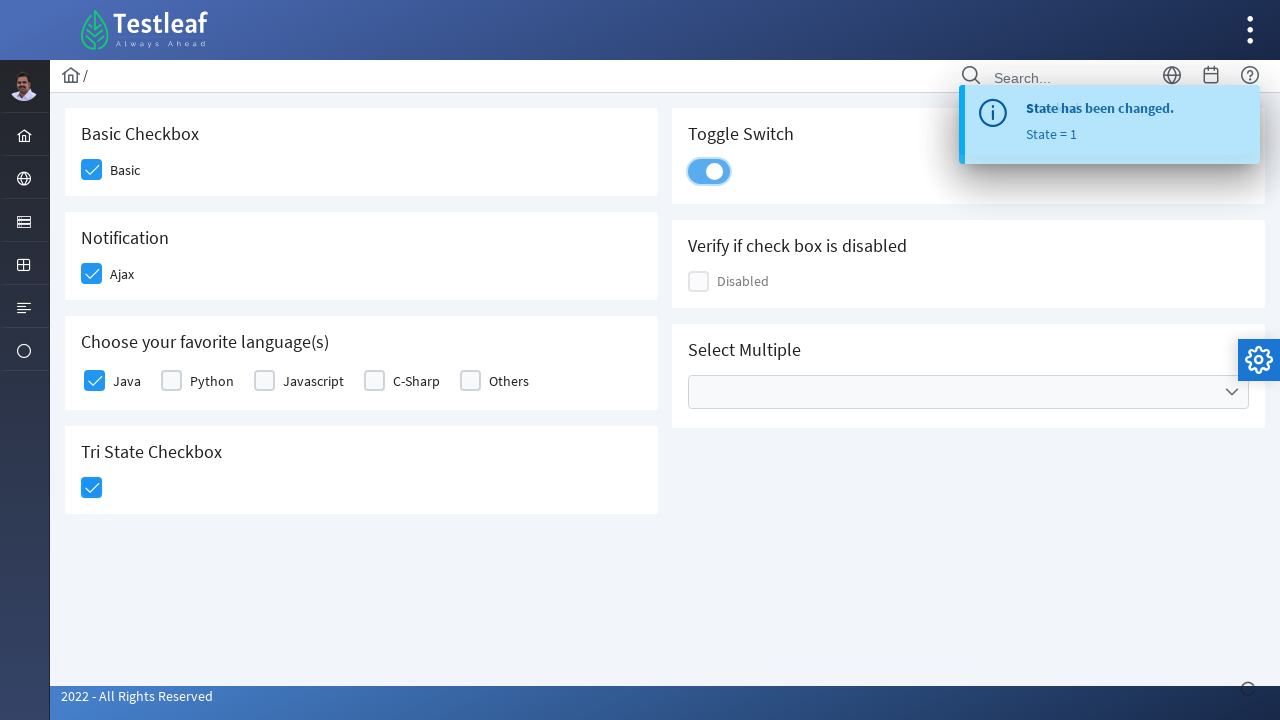

Verified toggle switch confirmation message appeared
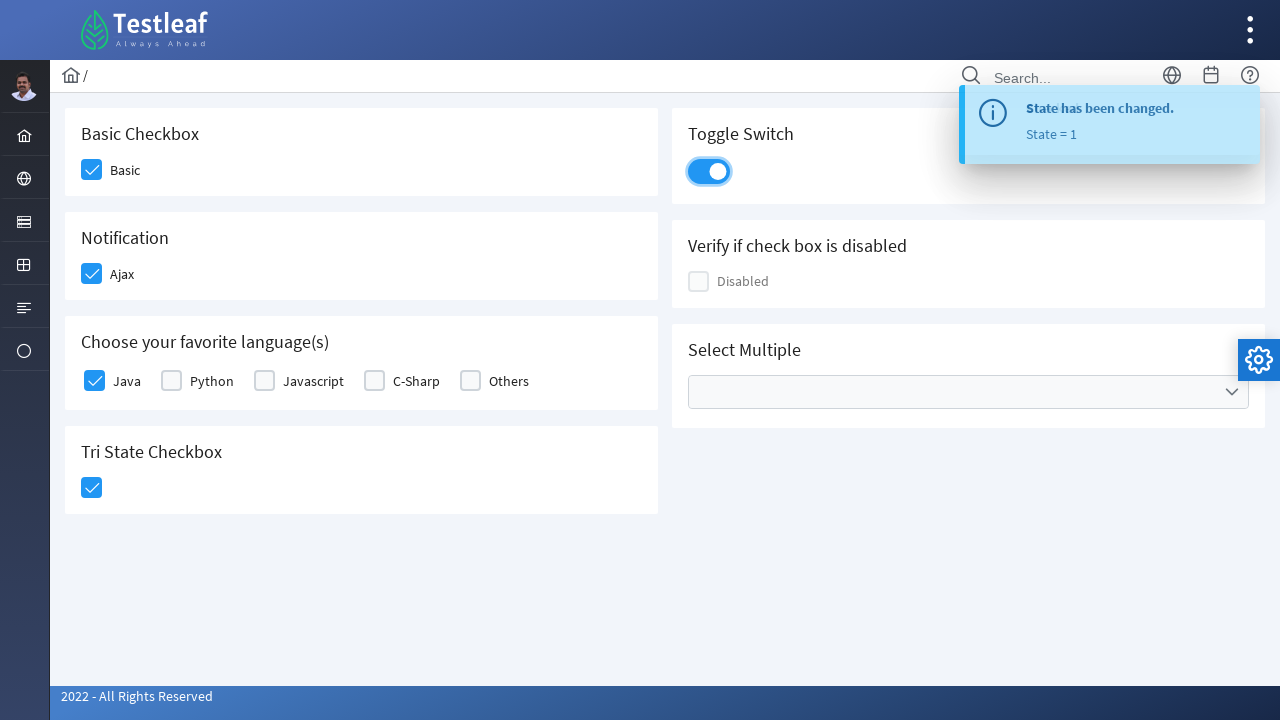

Clicked cities dropdown to open multiple selection at (968, 392) on xpath=//ul[@data-label='Cities']
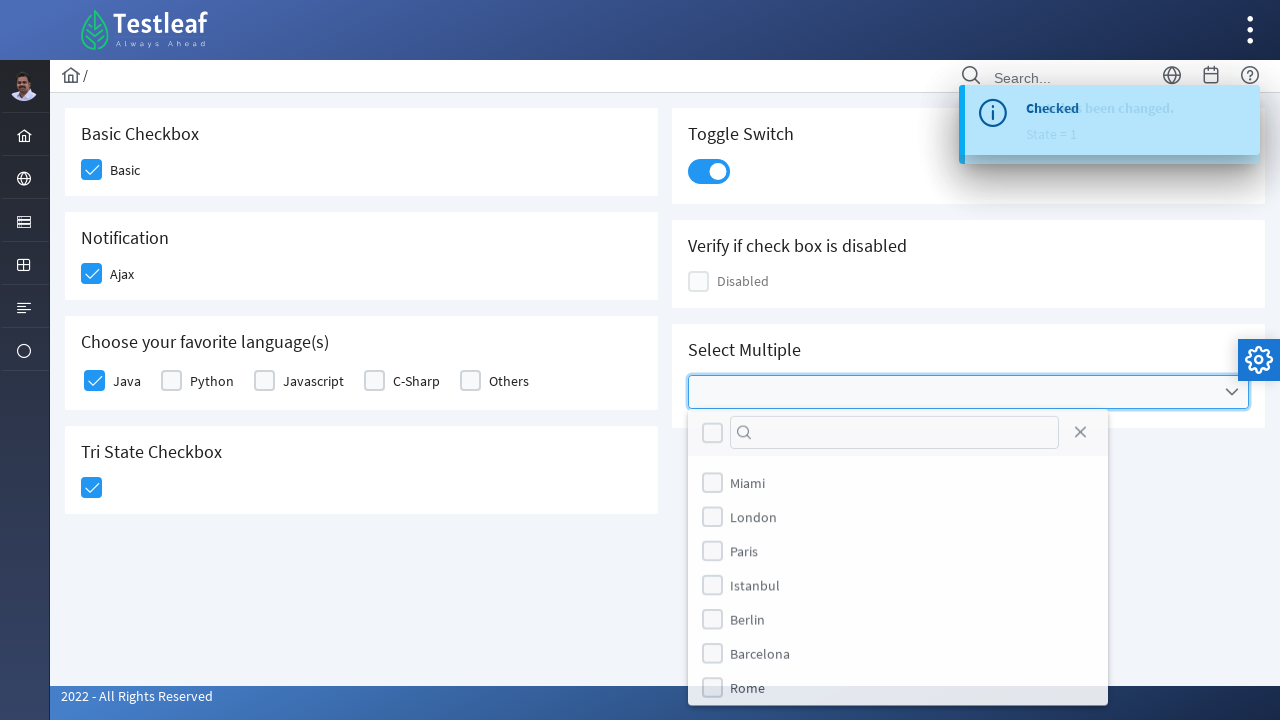

Selected first city from dropdown at (712, 484) on xpath=//div[@class='ui-selectcheckboxmenu-items-wrapper']//li[1]/div/div[2]
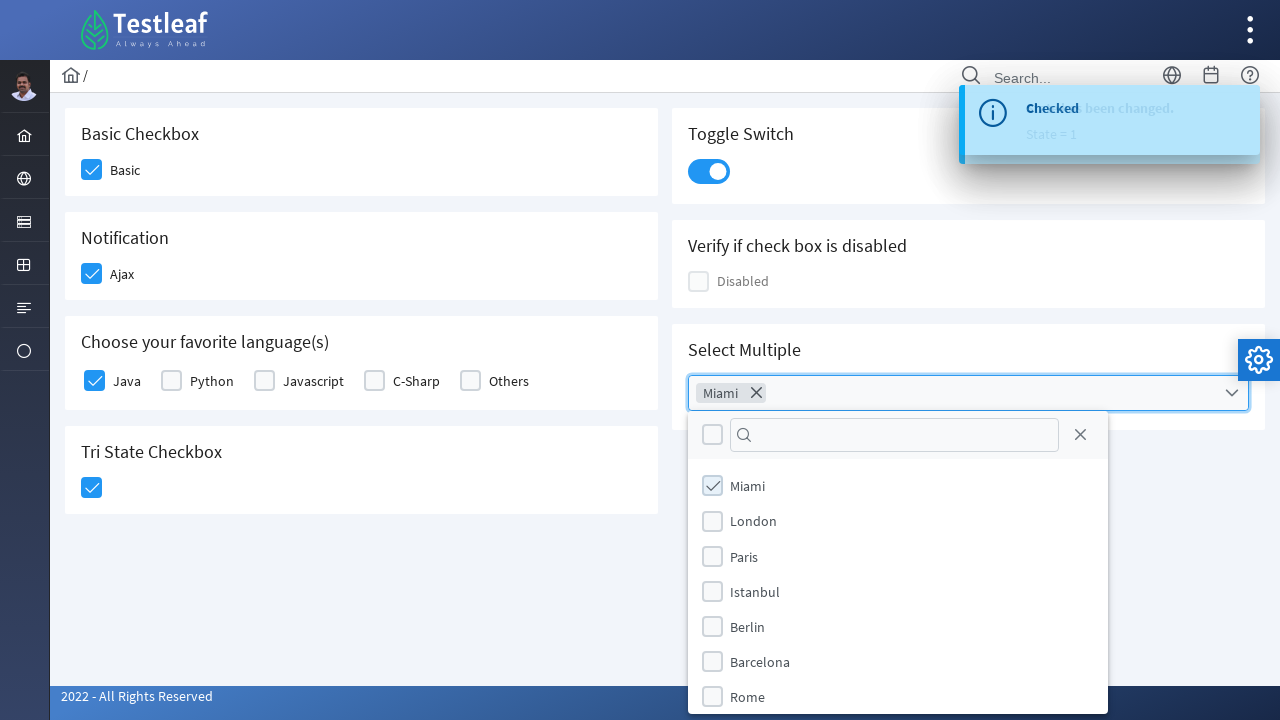

Selected second city from dropdown at (712, 521) on xpath=//div[@class='ui-selectcheckboxmenu-items-wrapper']//li[2]/div/div[2]
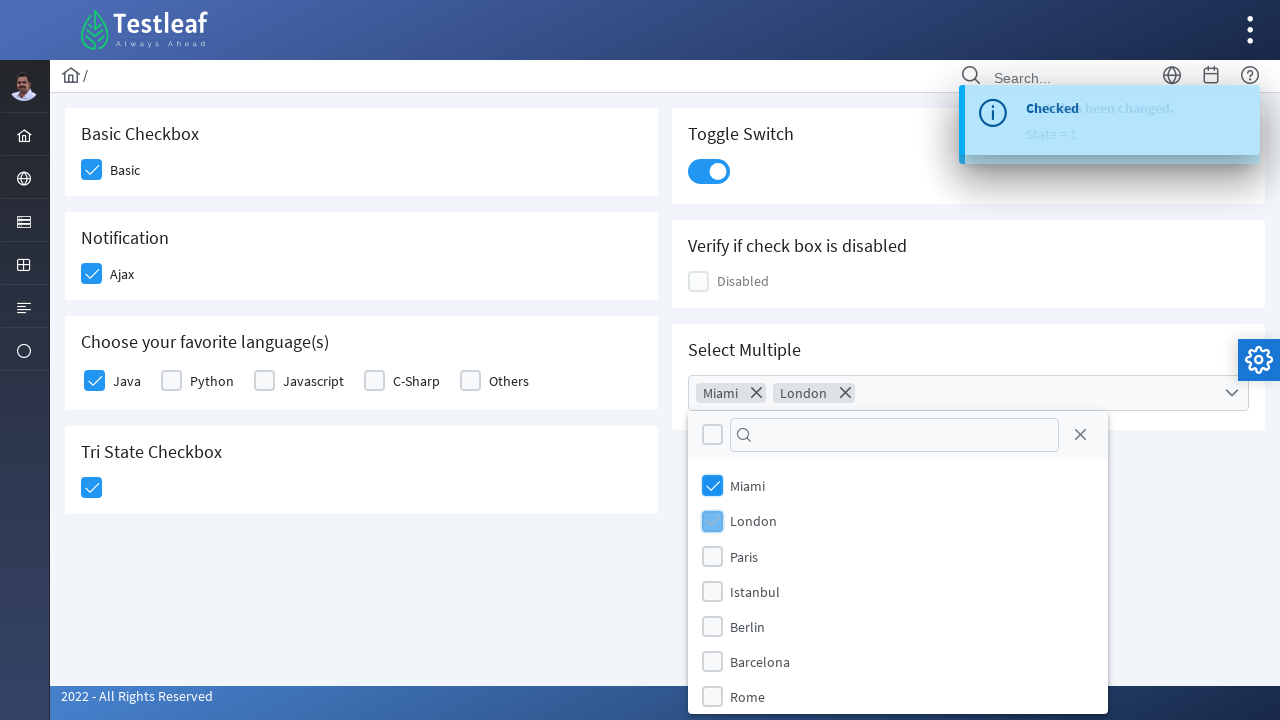

Selected third city from dropdown at (712, 556) on xpath=//div[@class='ui-selectcheckboxmenu-items-wrapper']//li[3]/div/div[2]
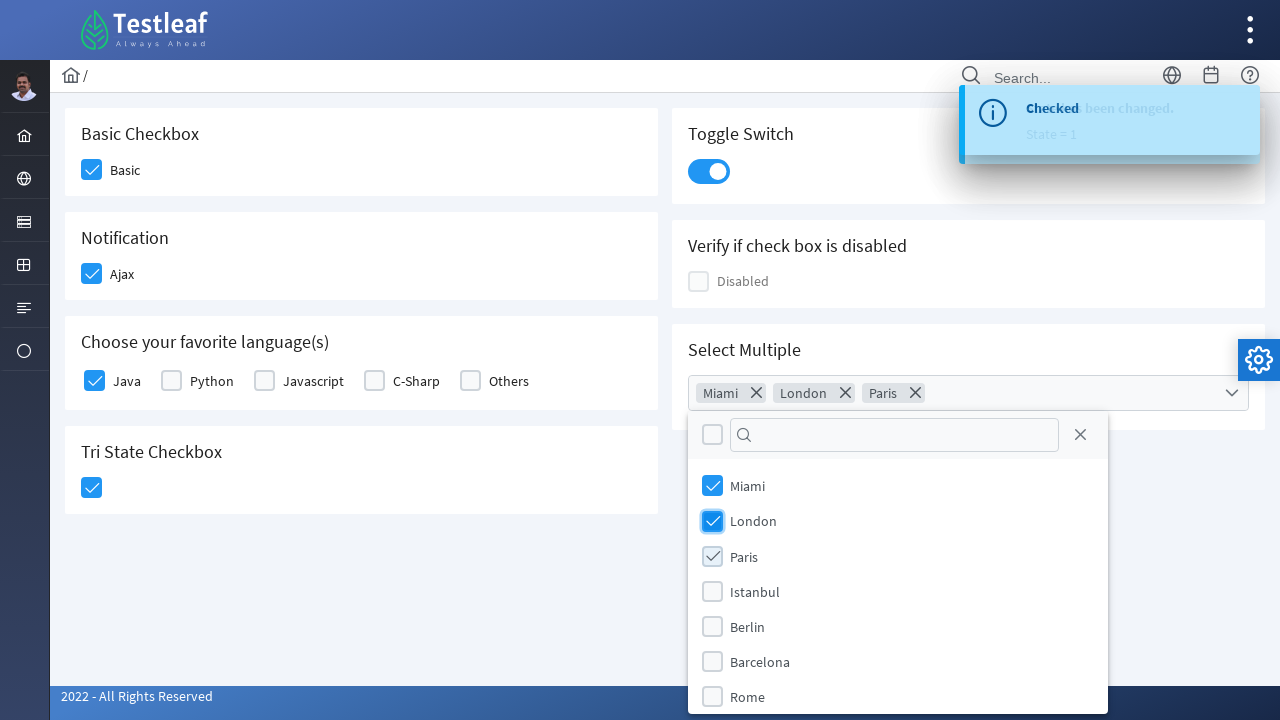

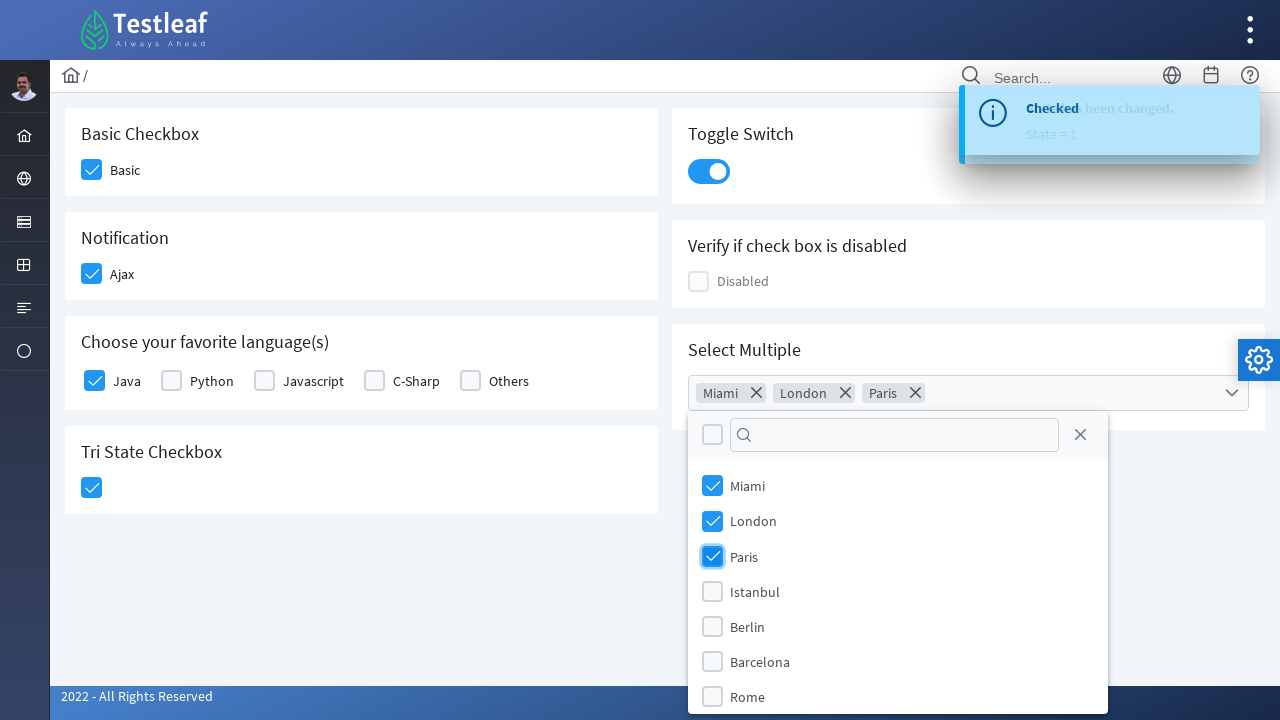